Navigates to a book details page on jjwxc.net (Chinese web novel site) and verifies that book information elements such as title, author, genre, and word count are displayed correctly.

Starting URL: http://www.jjwxc.net/onebook.php?novelid=3610733

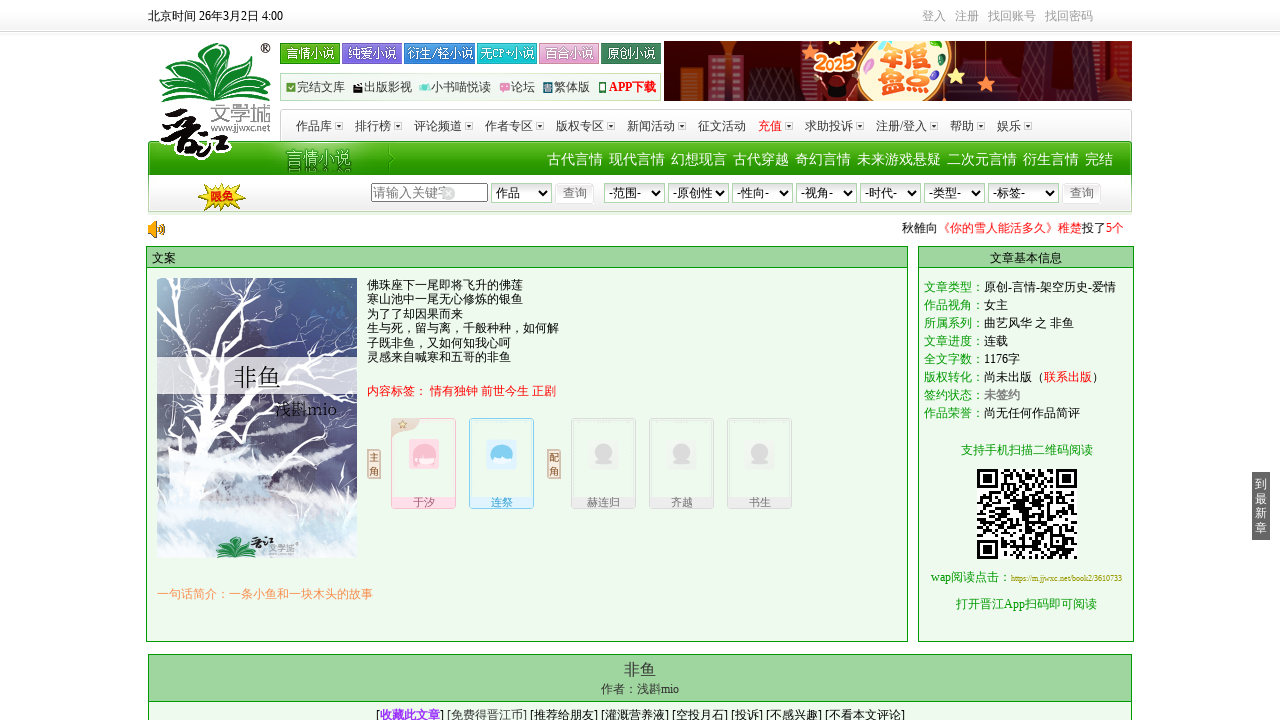

Book title element loaded
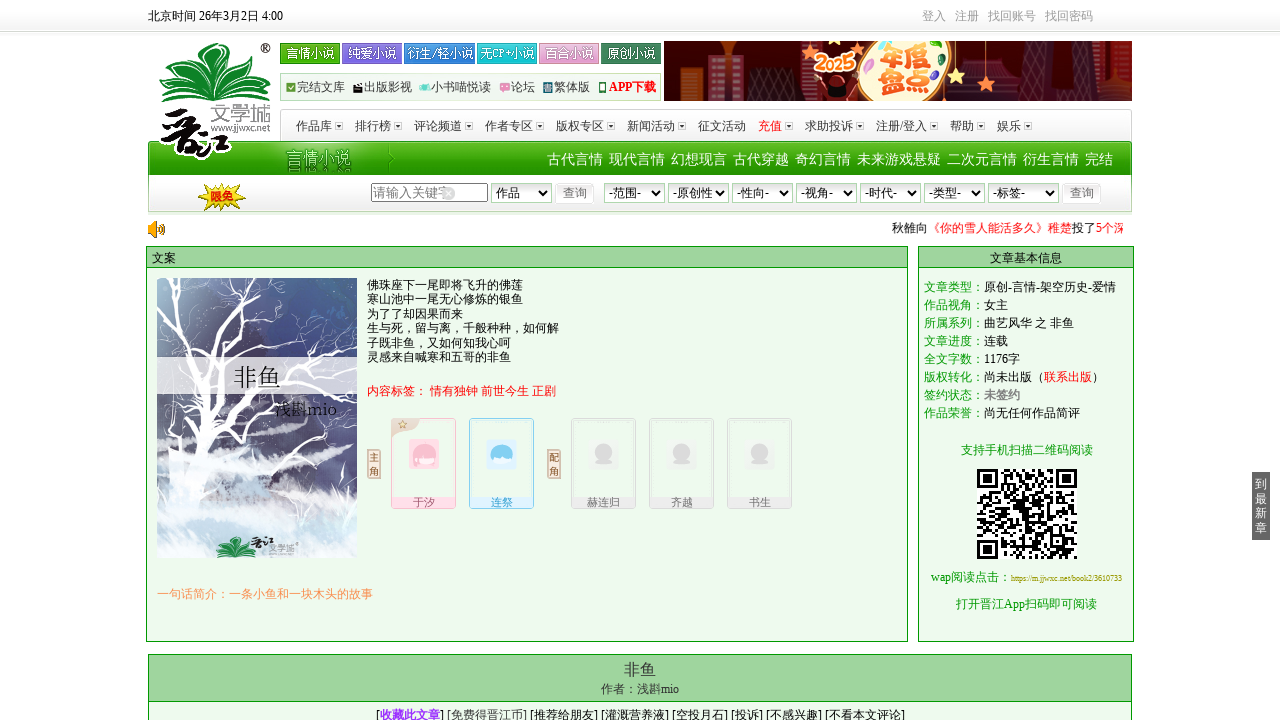

Author information element loaded
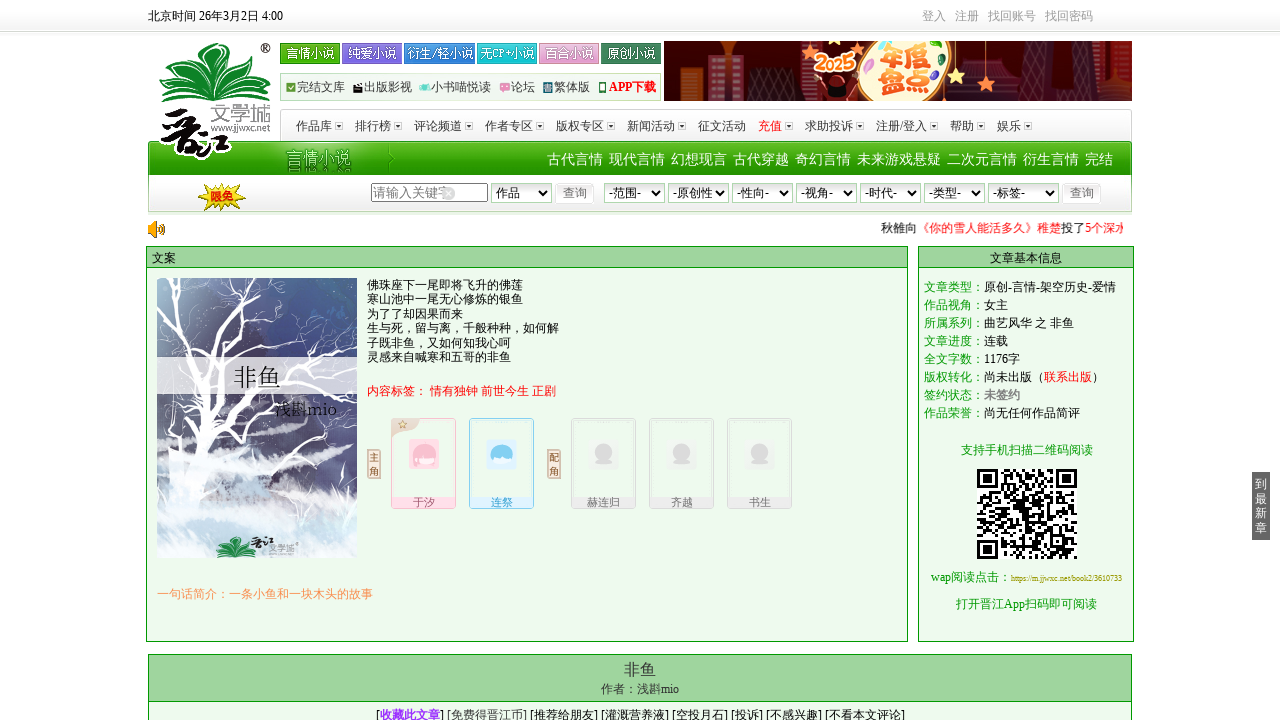

Genre information element loaded
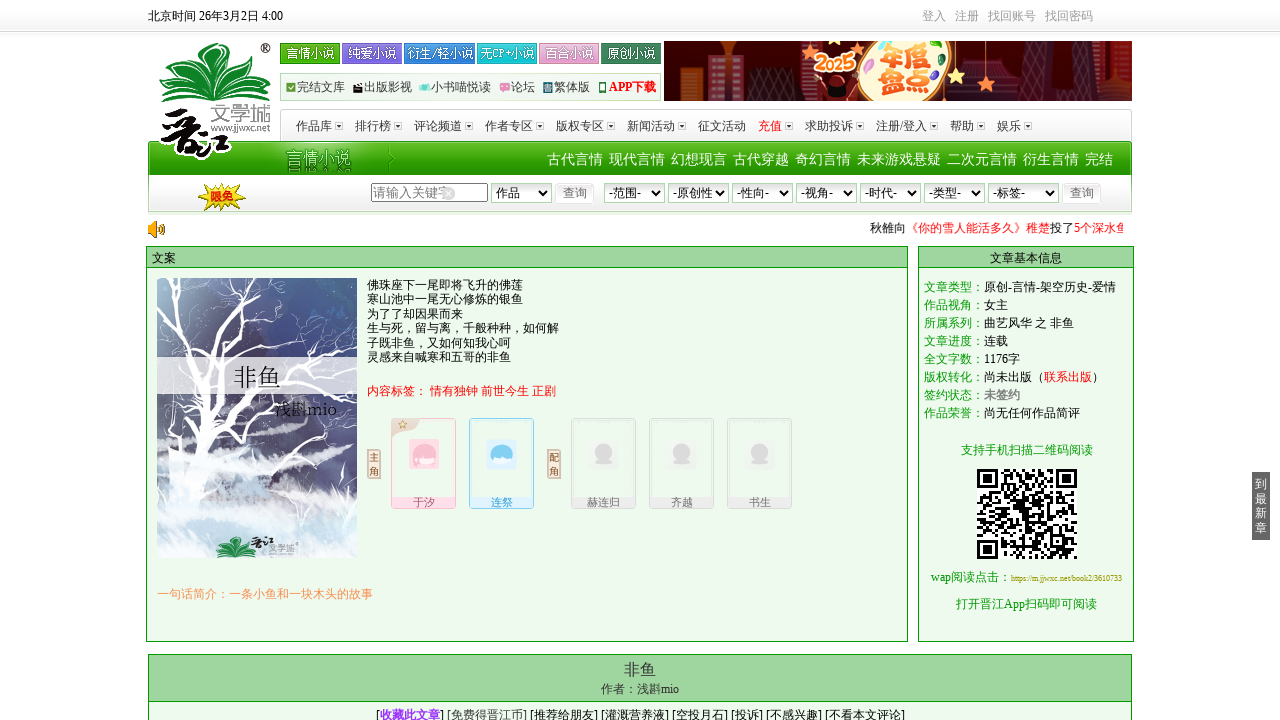

Update status element loaded
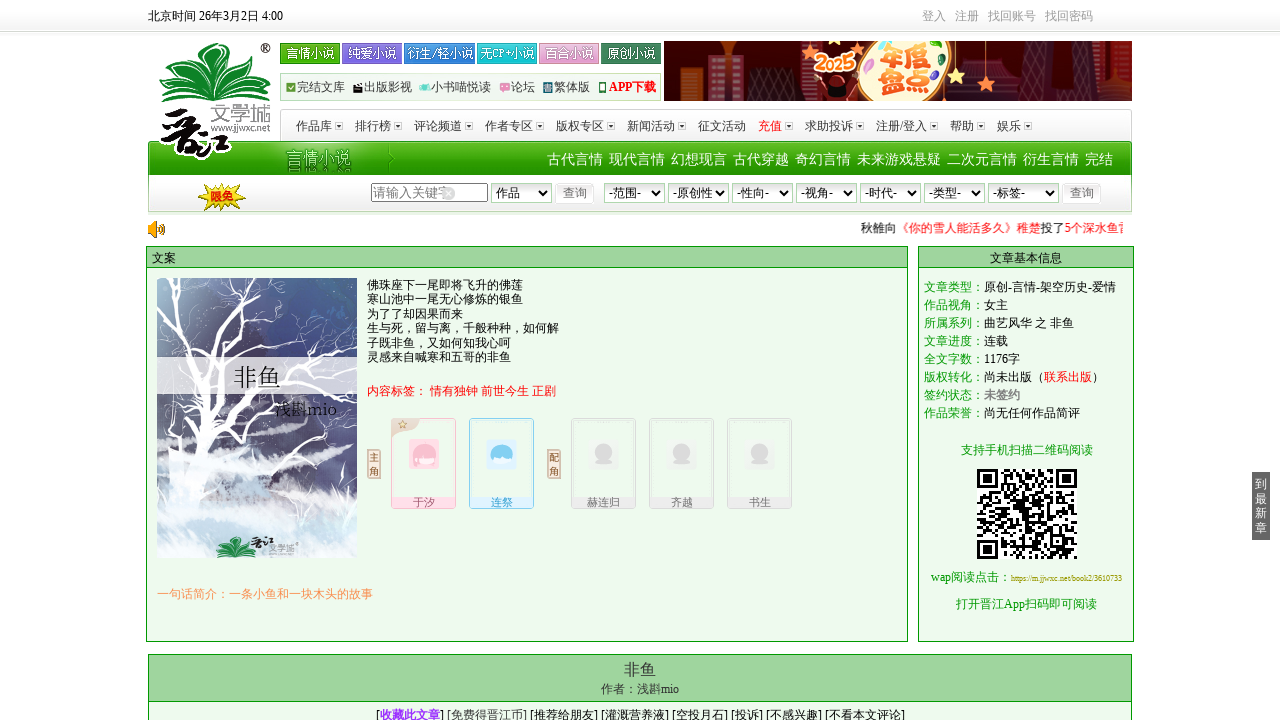

Word count element loaded
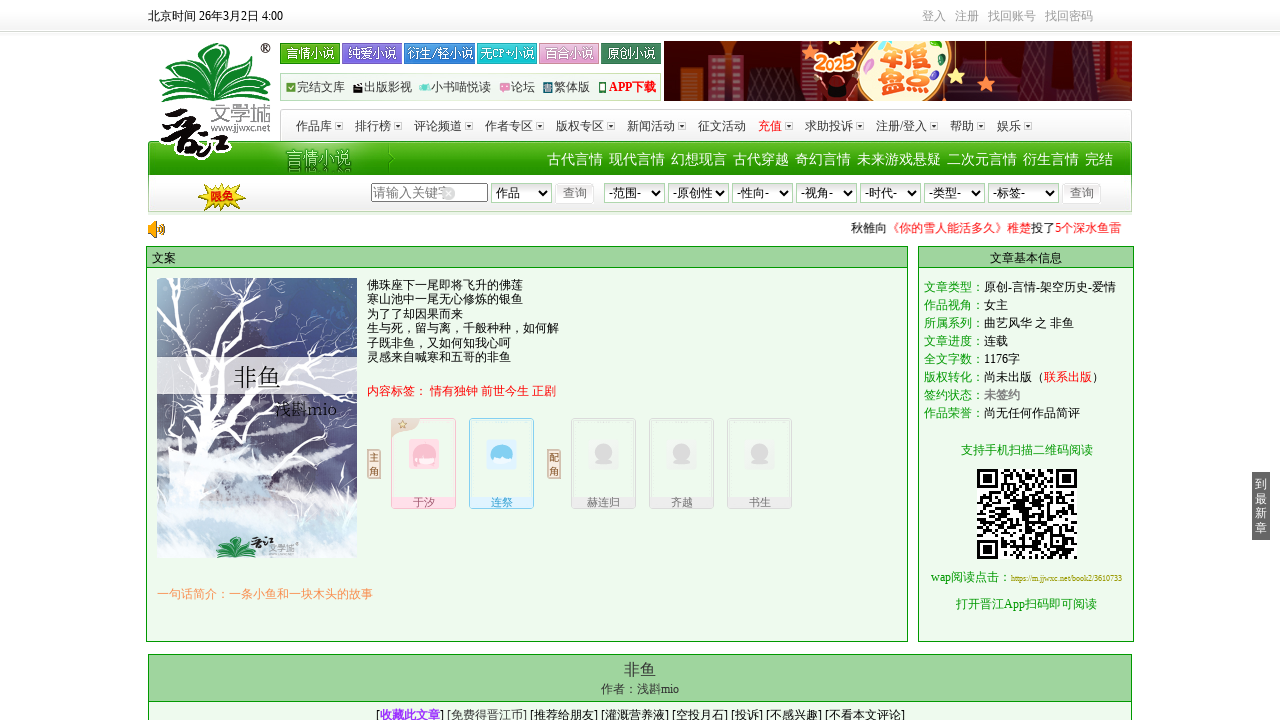

Review count element loaded
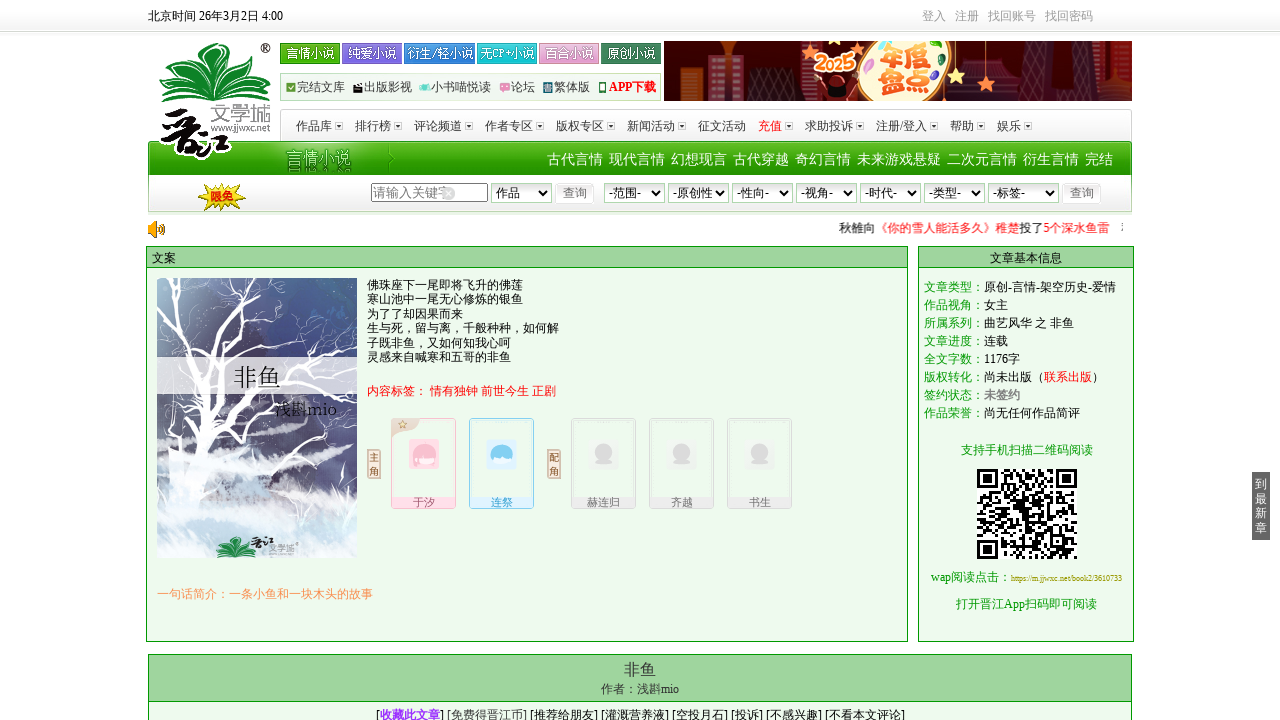

Collected count element loaded
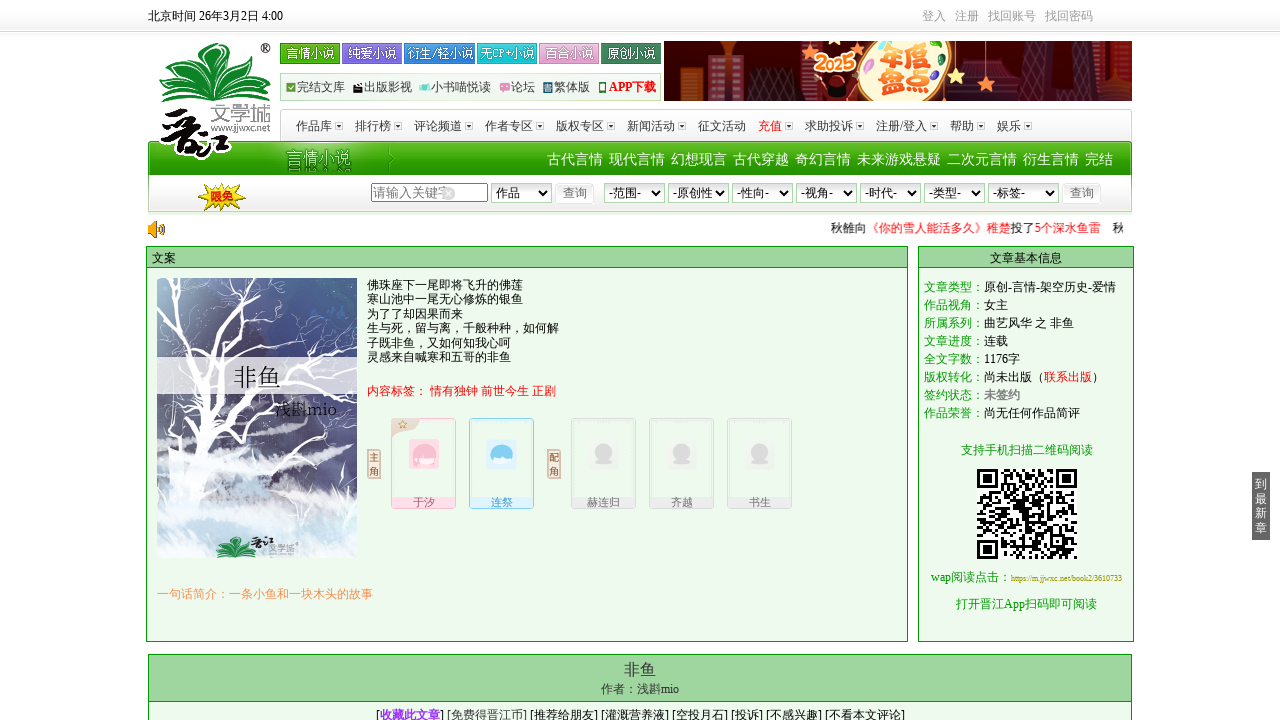

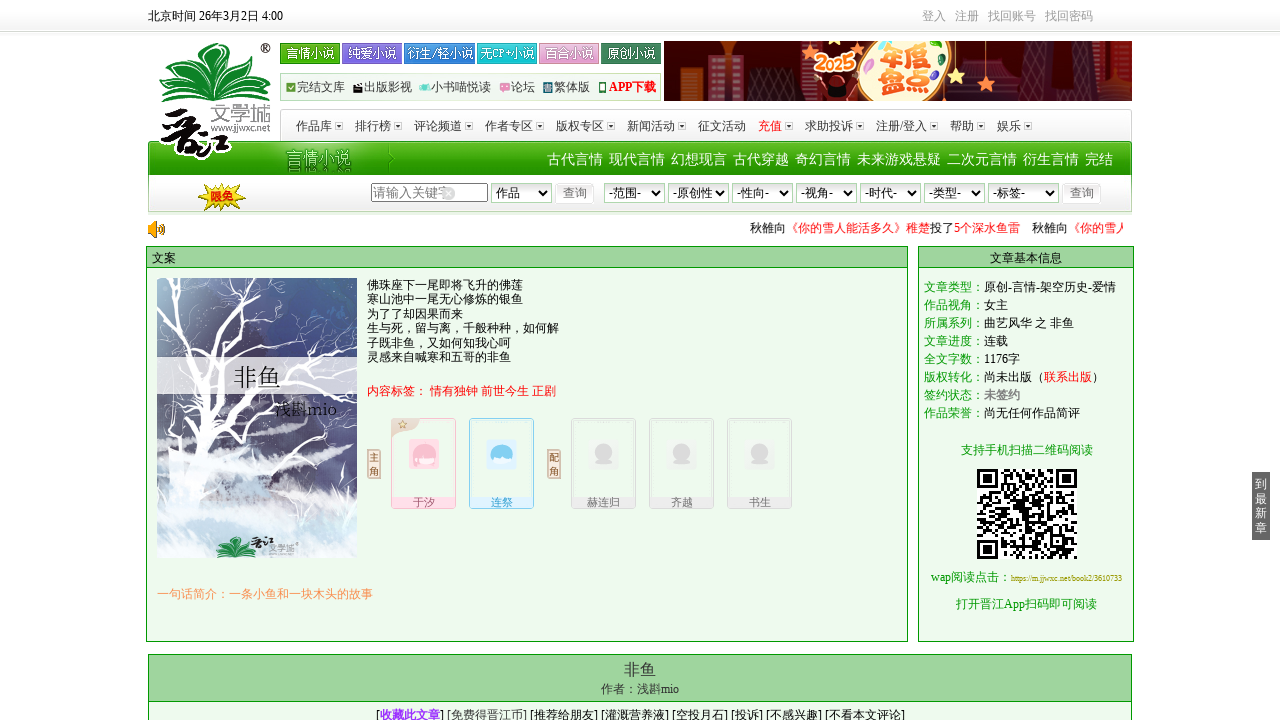